Tests clicking a link that opens a popup window on a blog page, verifying basic link interaction functionality.

Starting URL: http://omayo.blogspot.com/

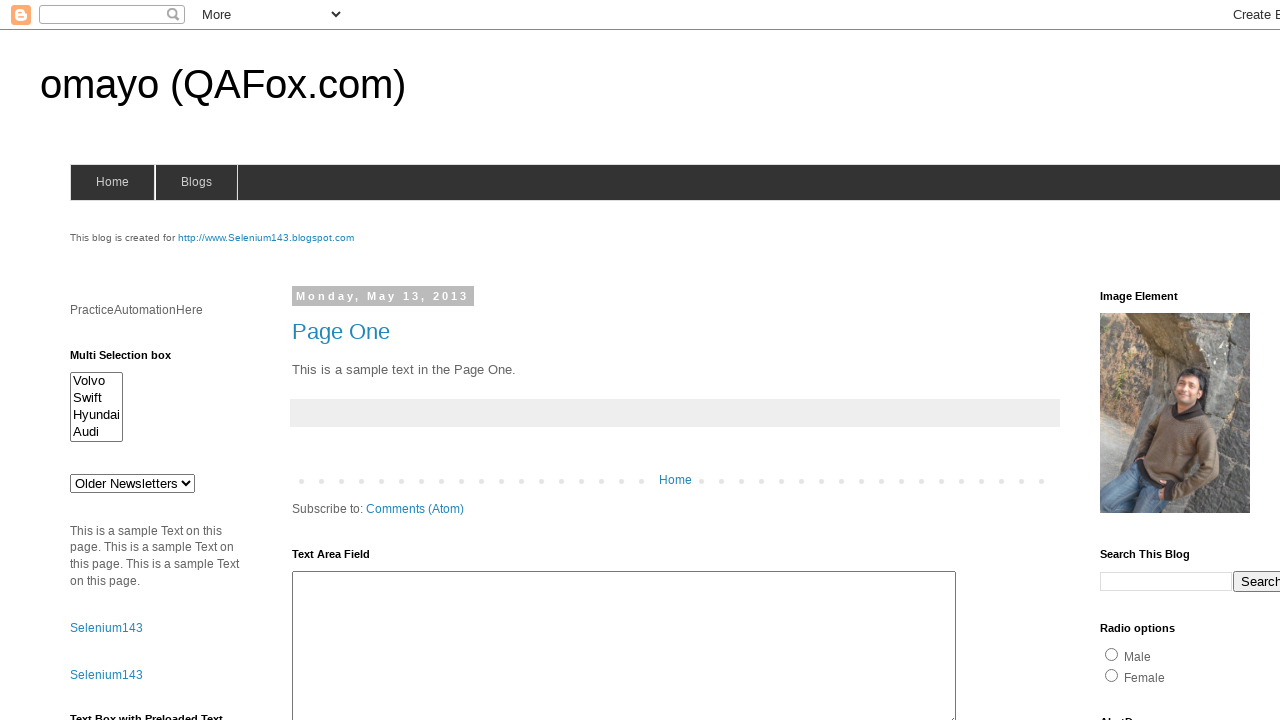

Clicked link to open popup window at (132, 360) on text=Open a popup window
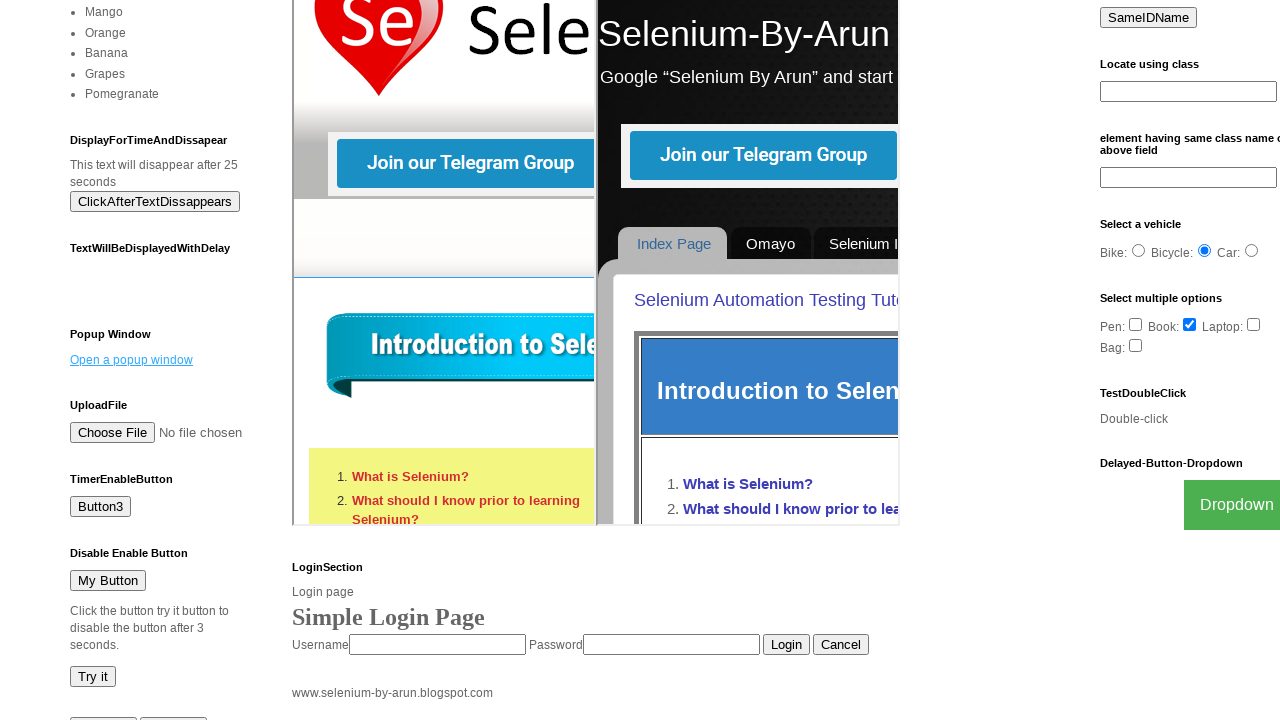

Waited for popup window to open
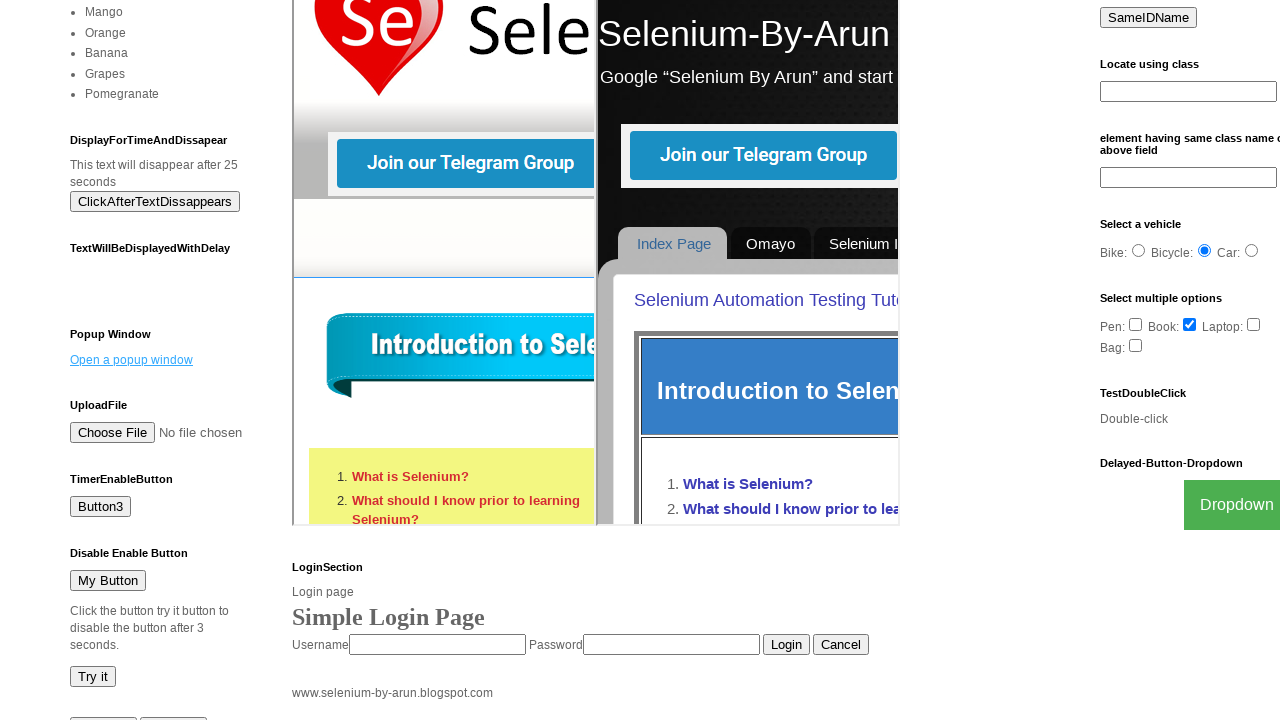

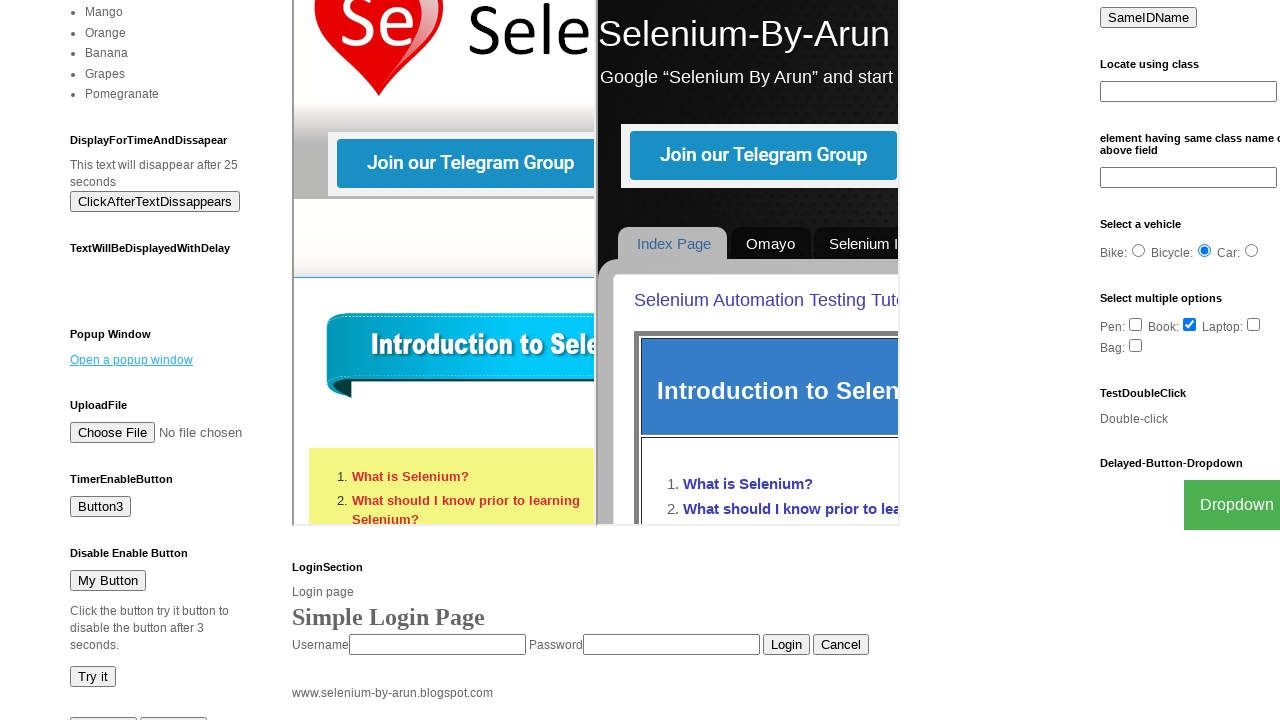